Tests the clear all fields functionality in the add person form

Starting URL: https://kristinek.github.io/site/tasks/list_of_people

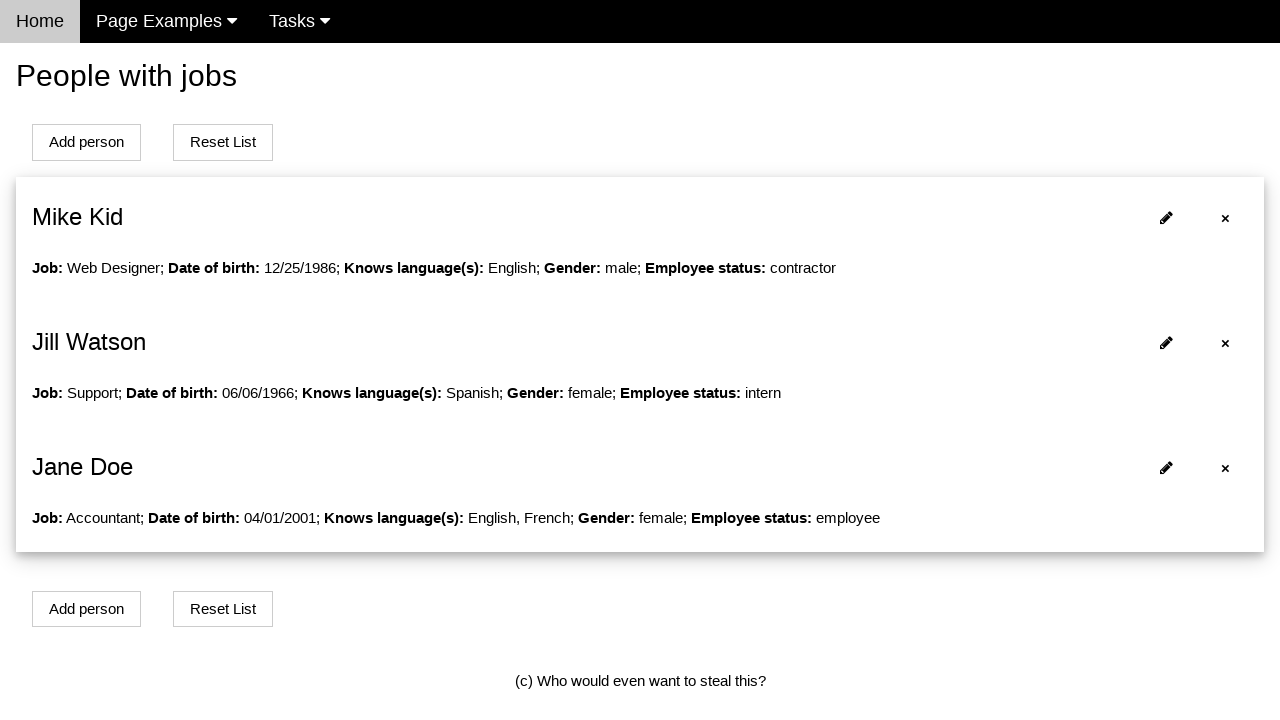

Clicked Add person button to open form at (86, 142) on #addPersonBtn
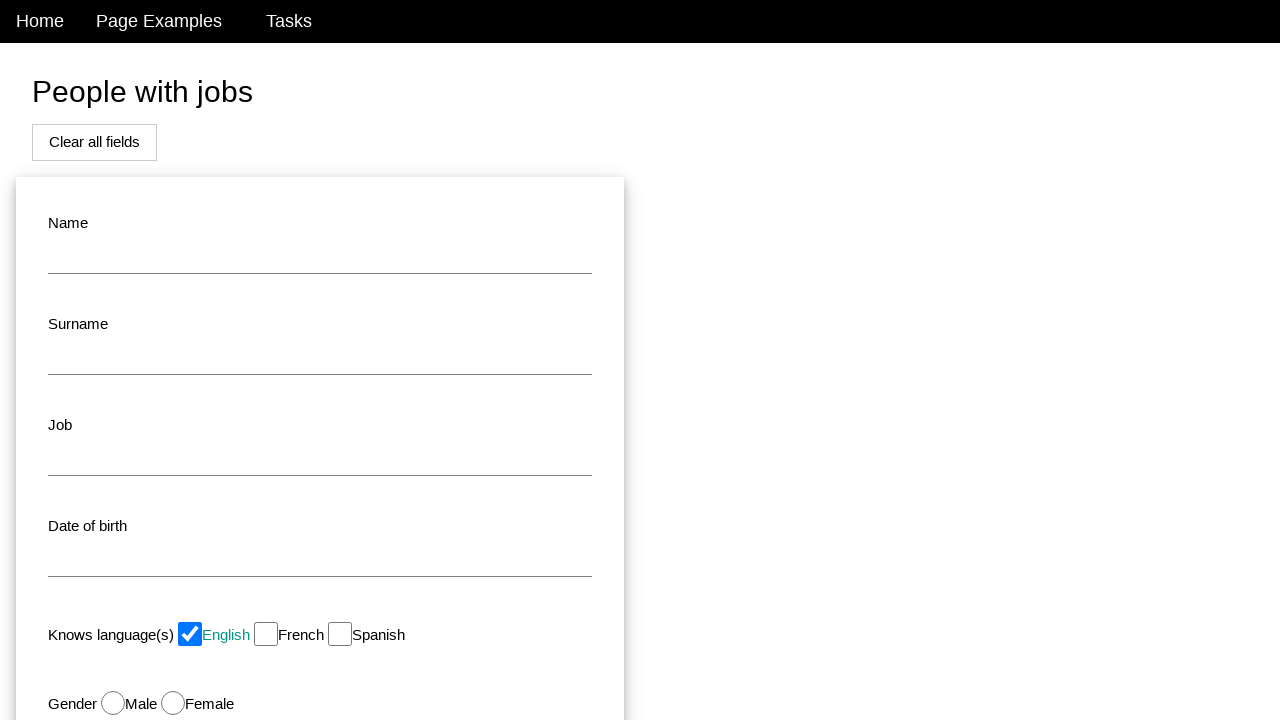

Filled name field with 'TestName' on #name
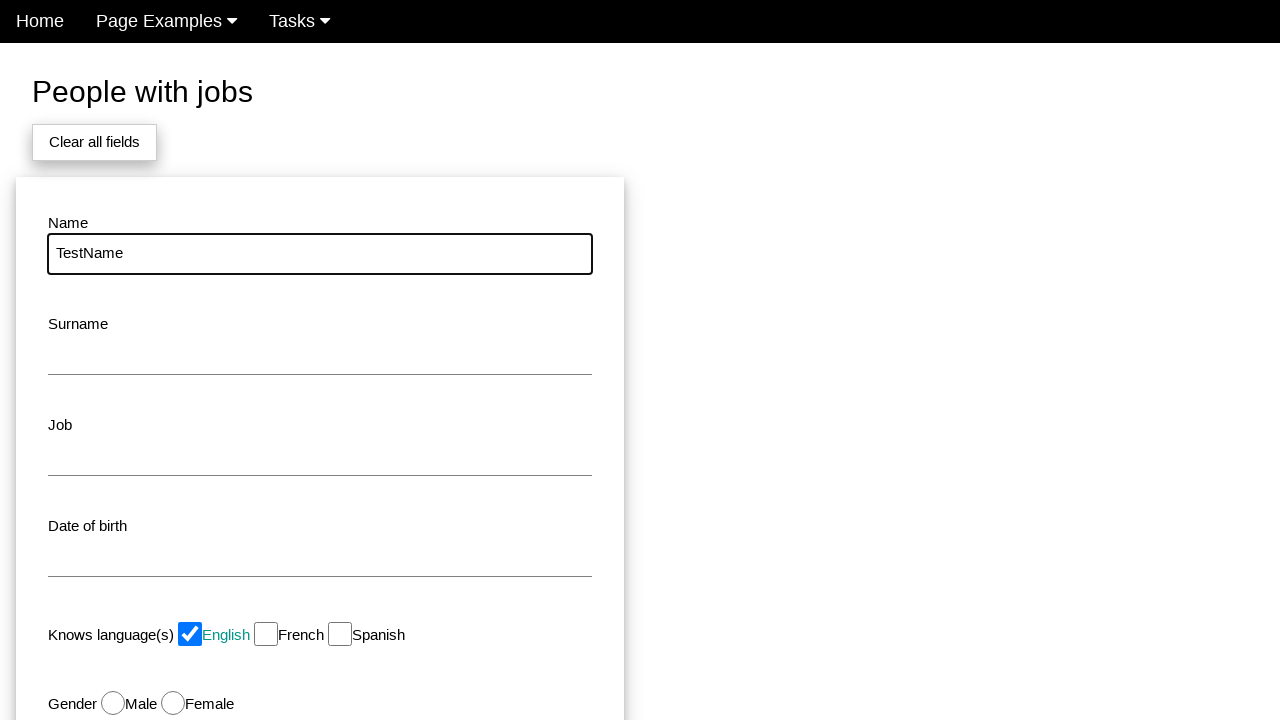

Filled surname field with 'TestSurname' on #surname
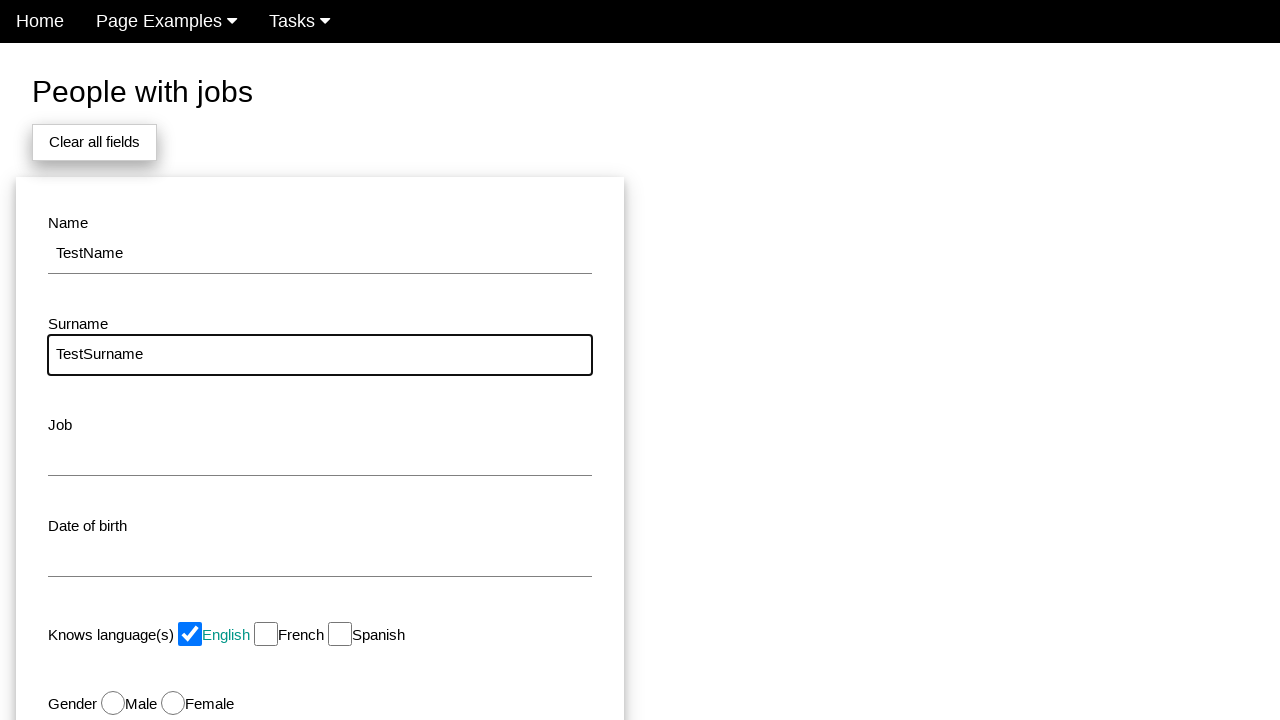

Clicked Clear all fields button at (94, 142) on xpath=//button[text()='Clear all fields']
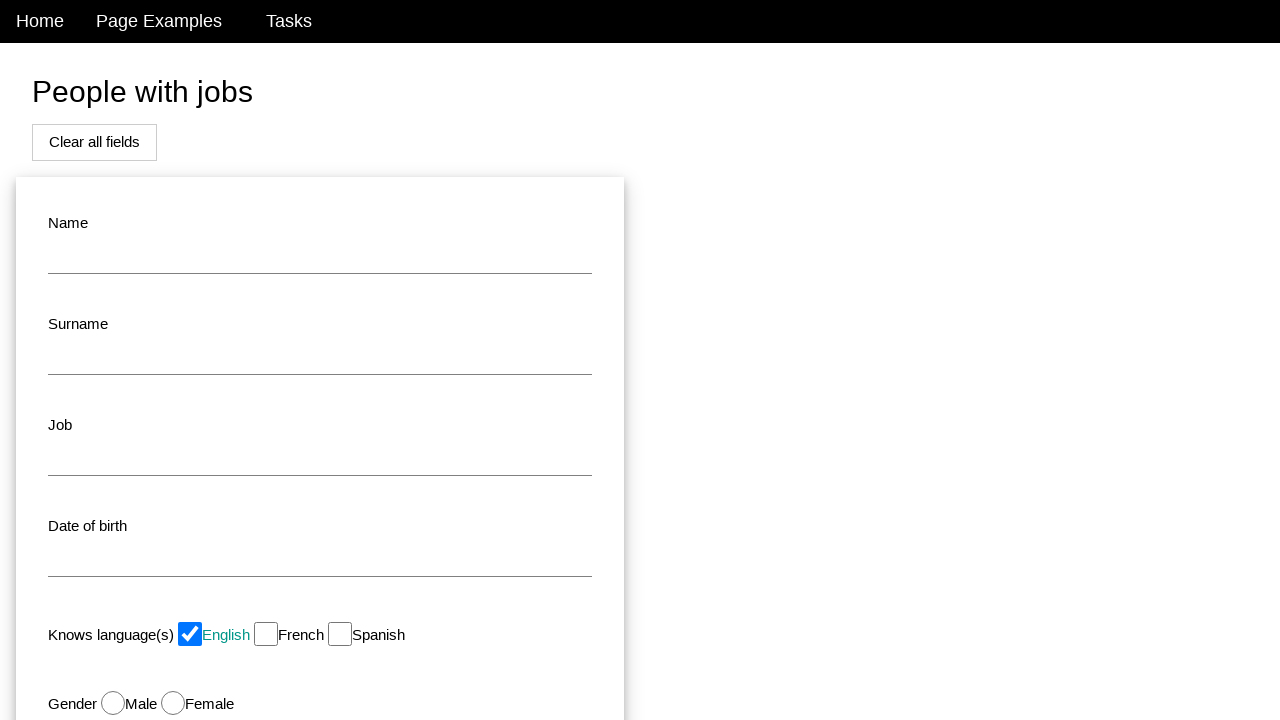

Waited 500ms for fields to be cleared
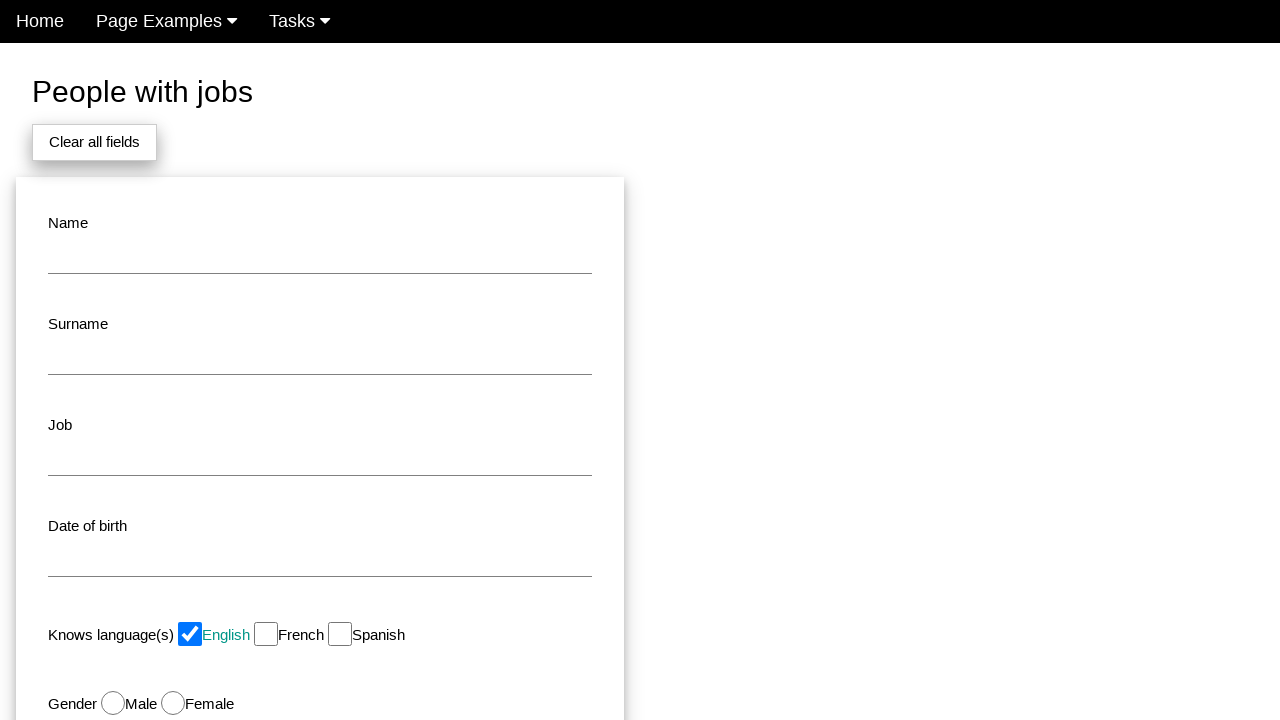

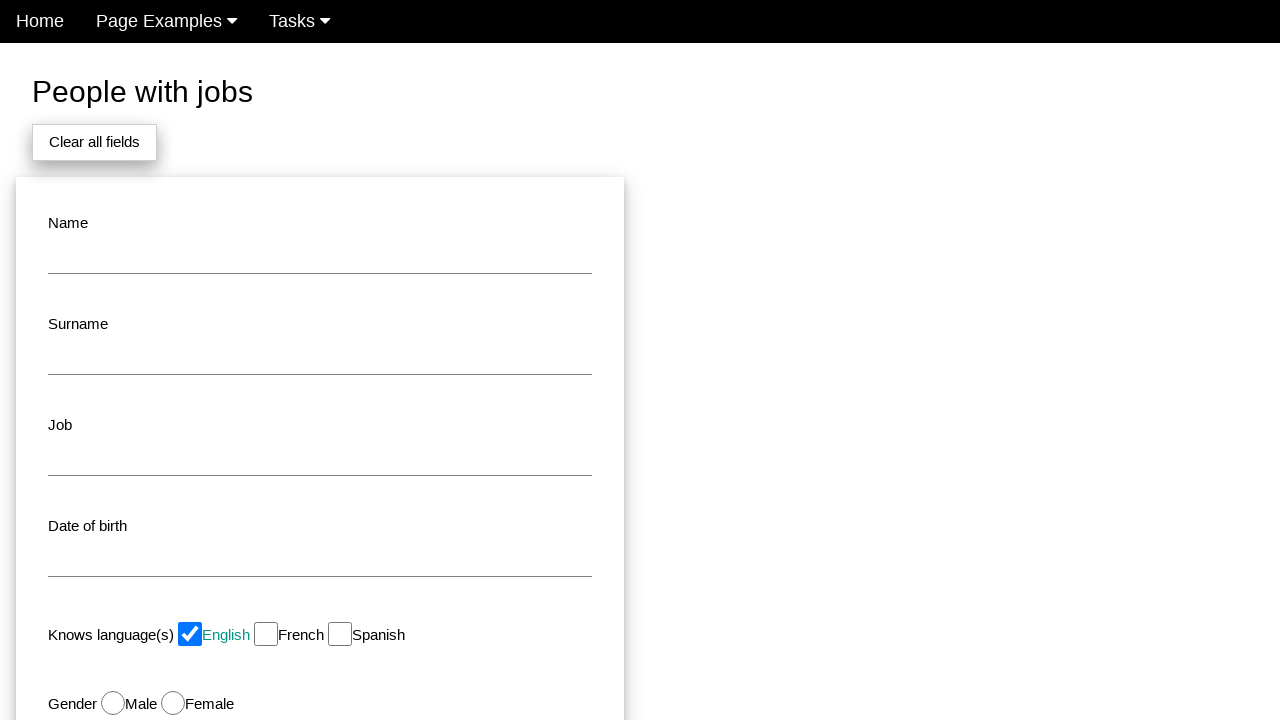